Tests navigation by clicking on an A/B test link, verifying the page title, navigating back, and verifying the original page title.

Starting URL: https://practice.cydeo.com

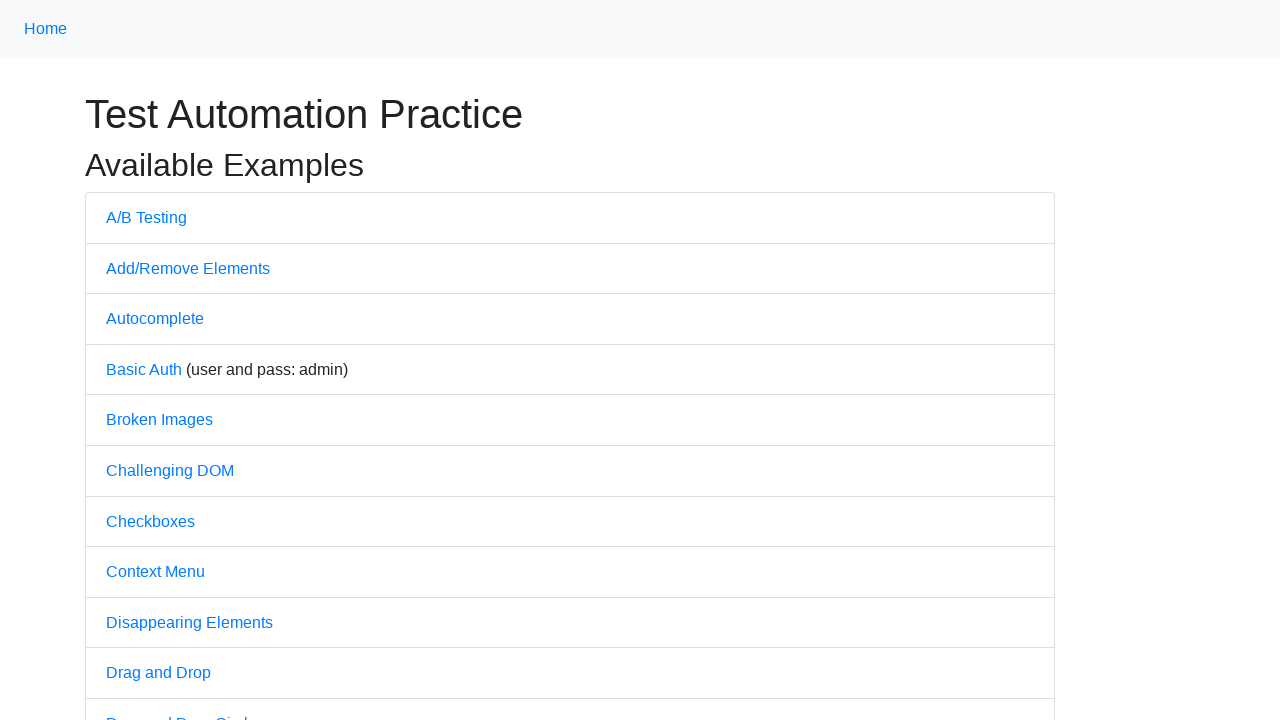

Clicked on the A/B test link at (146, 217) on a:has-text('A/B')
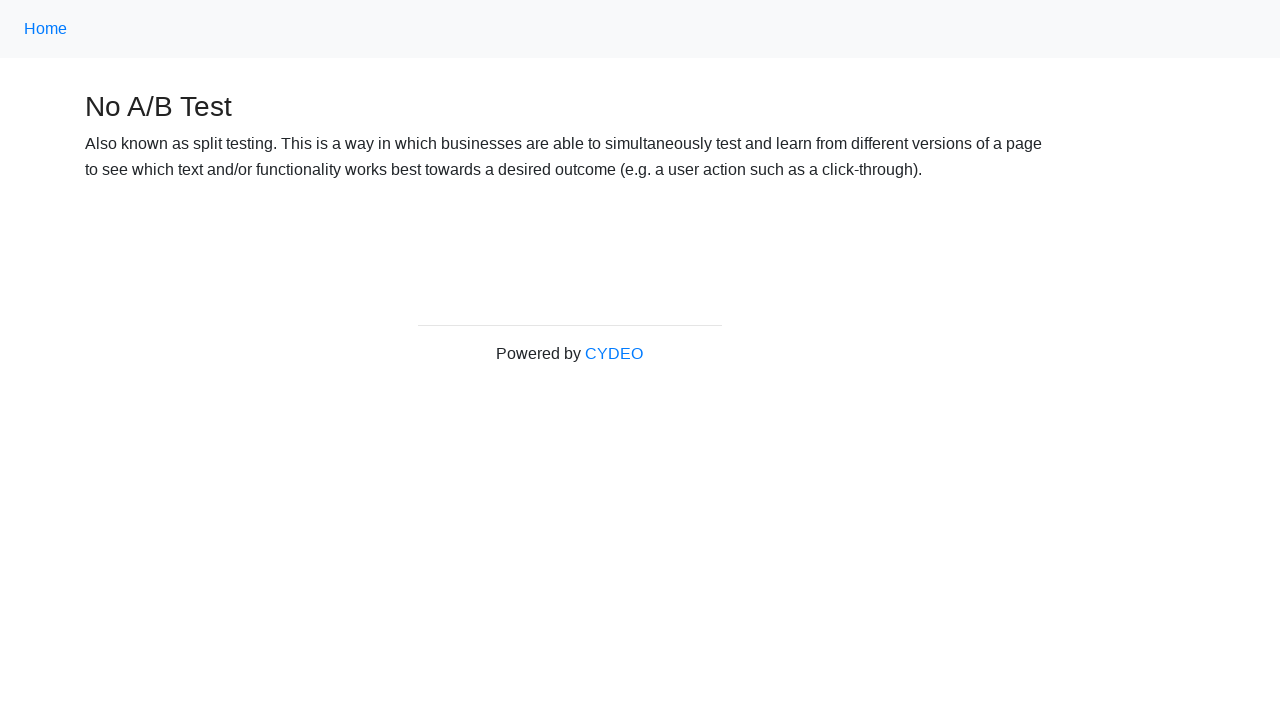

Waited for page load state on A/B test page
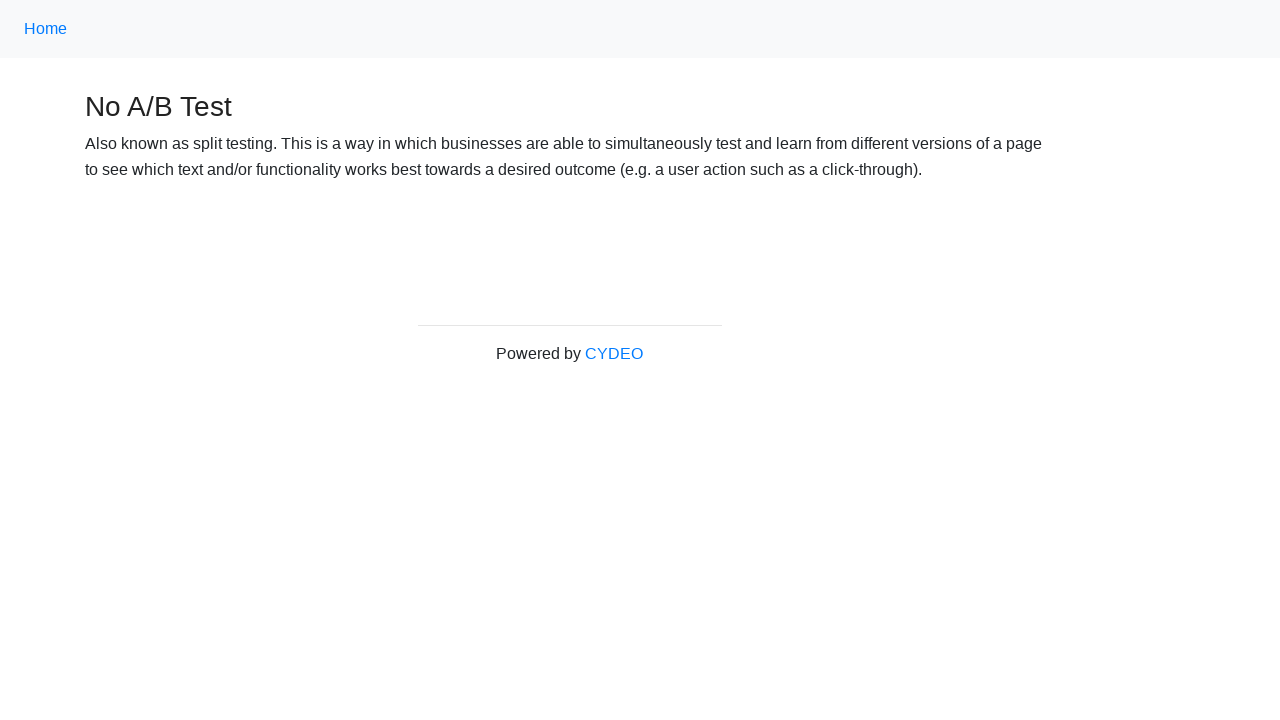

Verified page title contains 'No A/B Test'
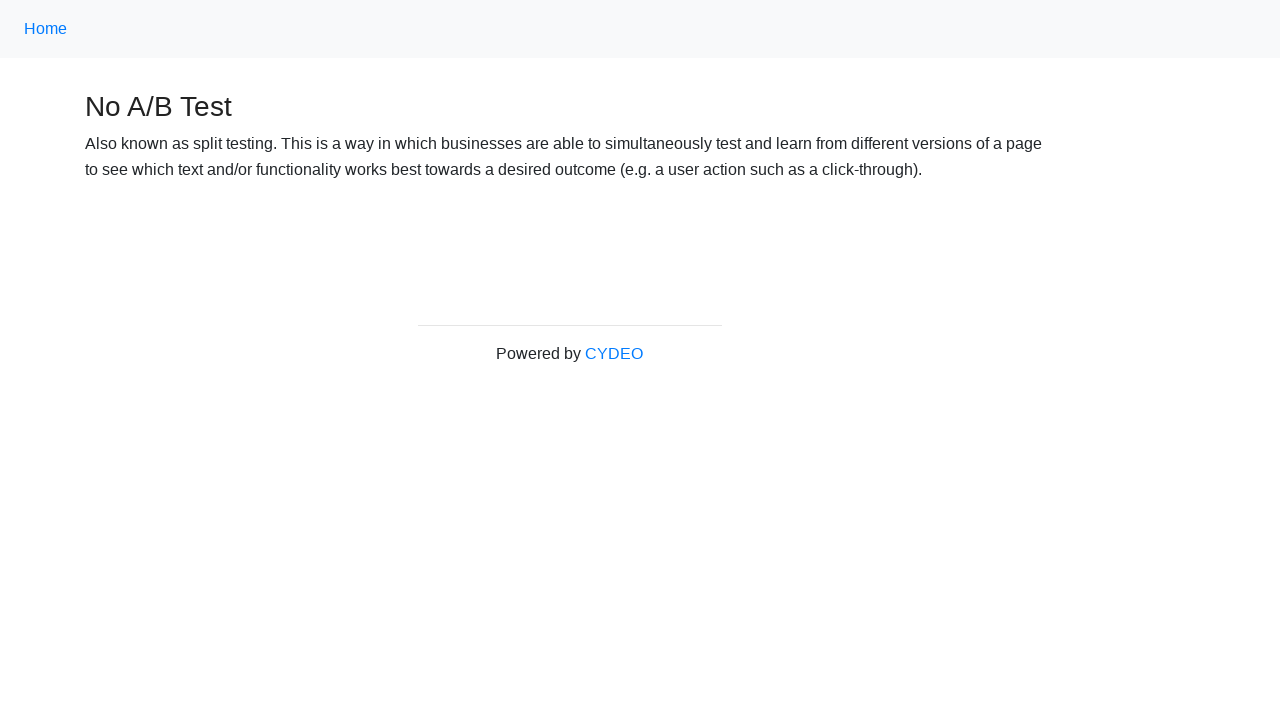

Navigated back to previous page
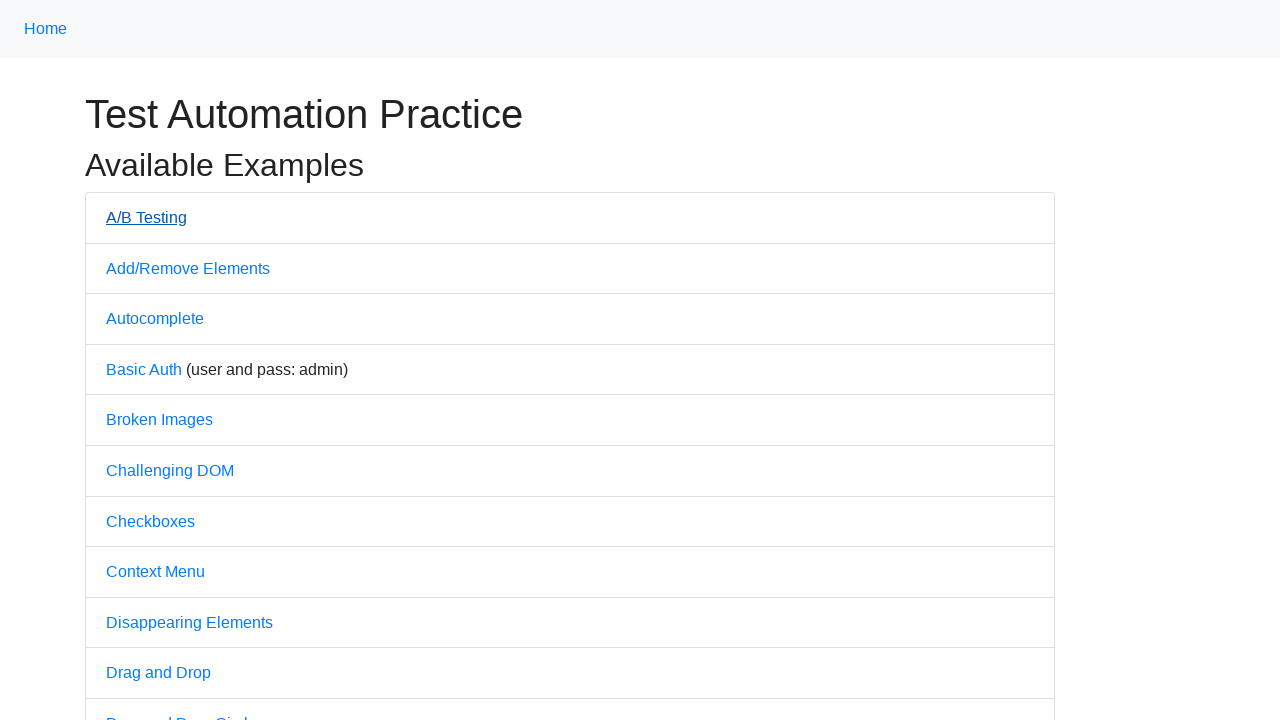

Waited for page load state on Practice page
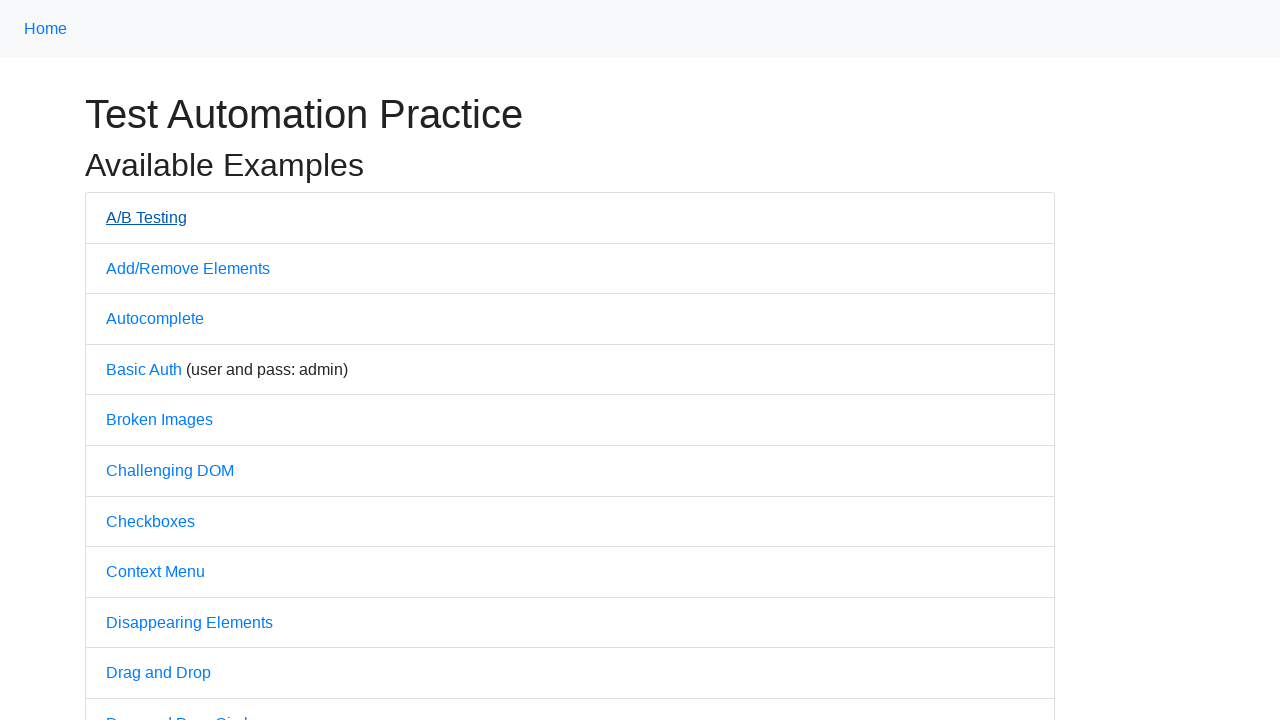

Verified page title contains 'Practice'
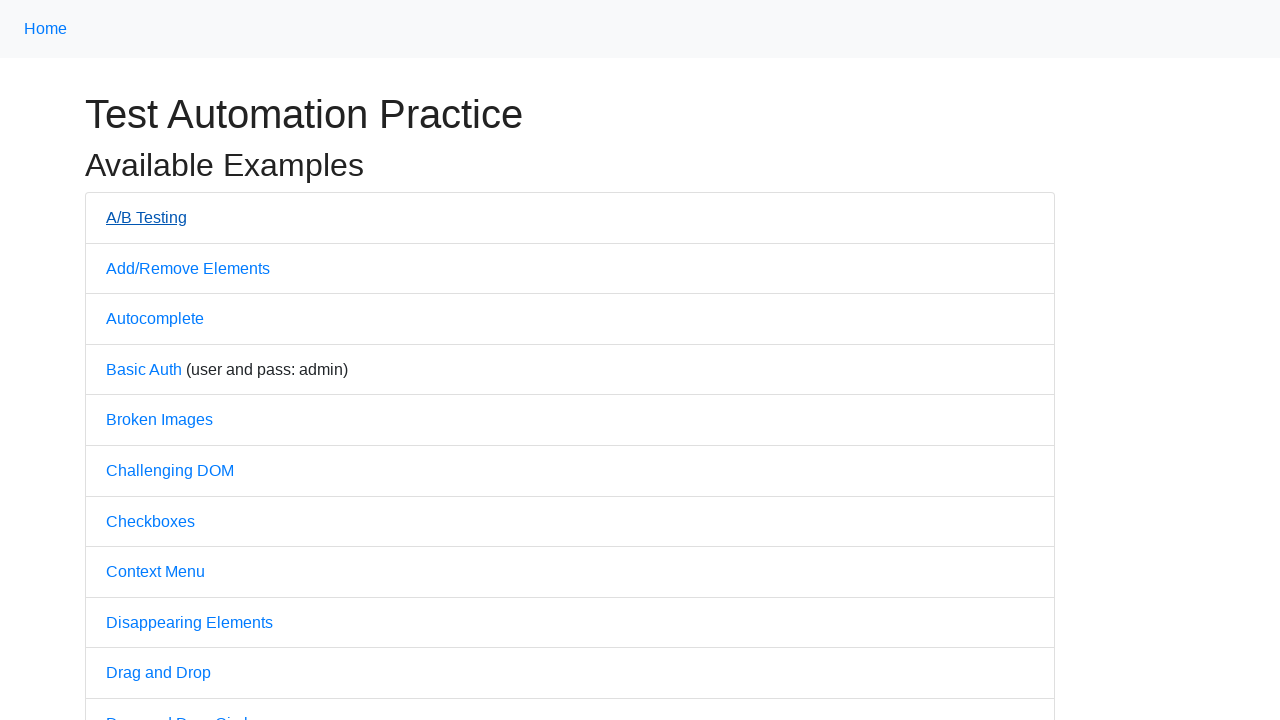

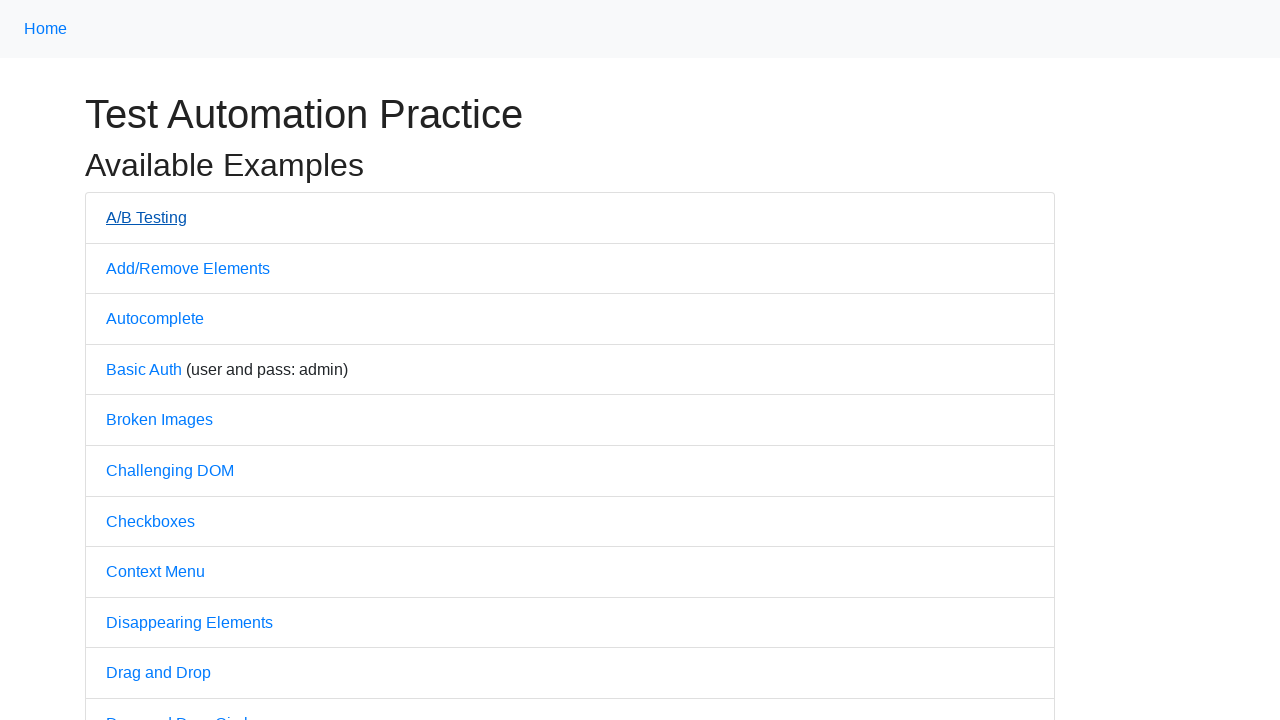